Tests dropdown select functionality by selecting Option 3, then Option 2, and verifying the result message shows the final selection

Starting URL: https://kristinek.github.io/site/examples/actions

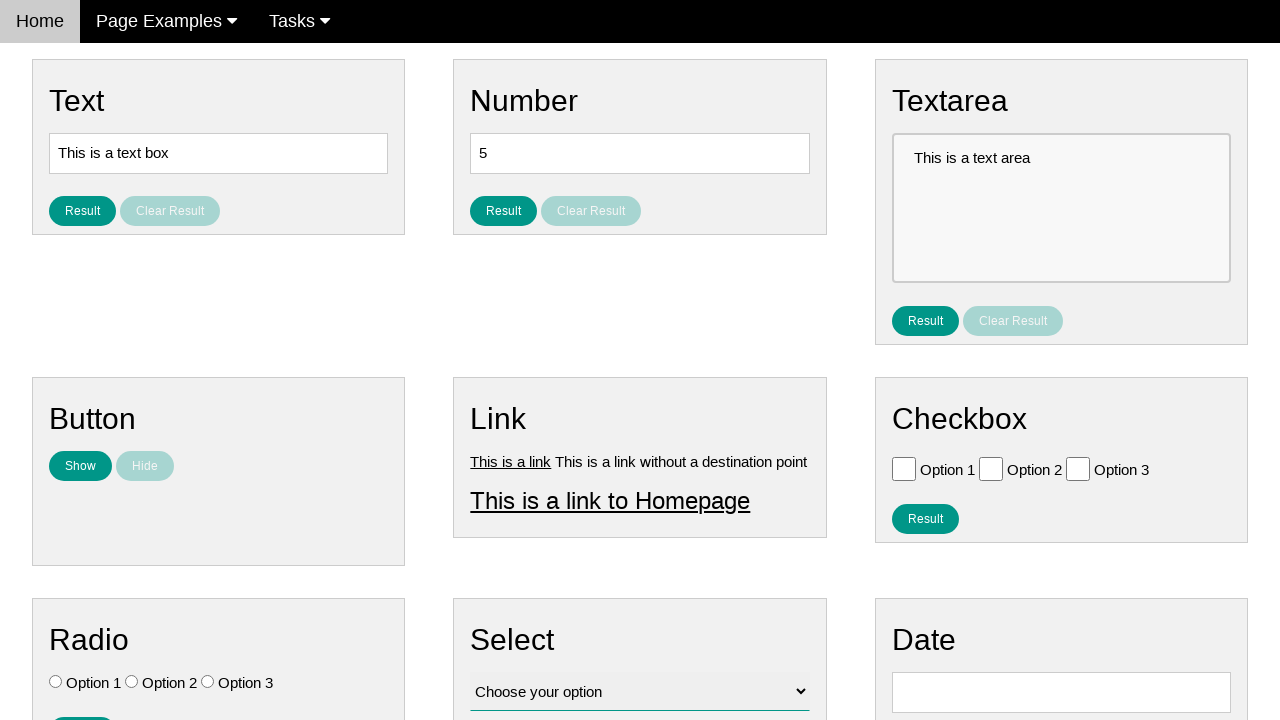

Located the dropdown select element
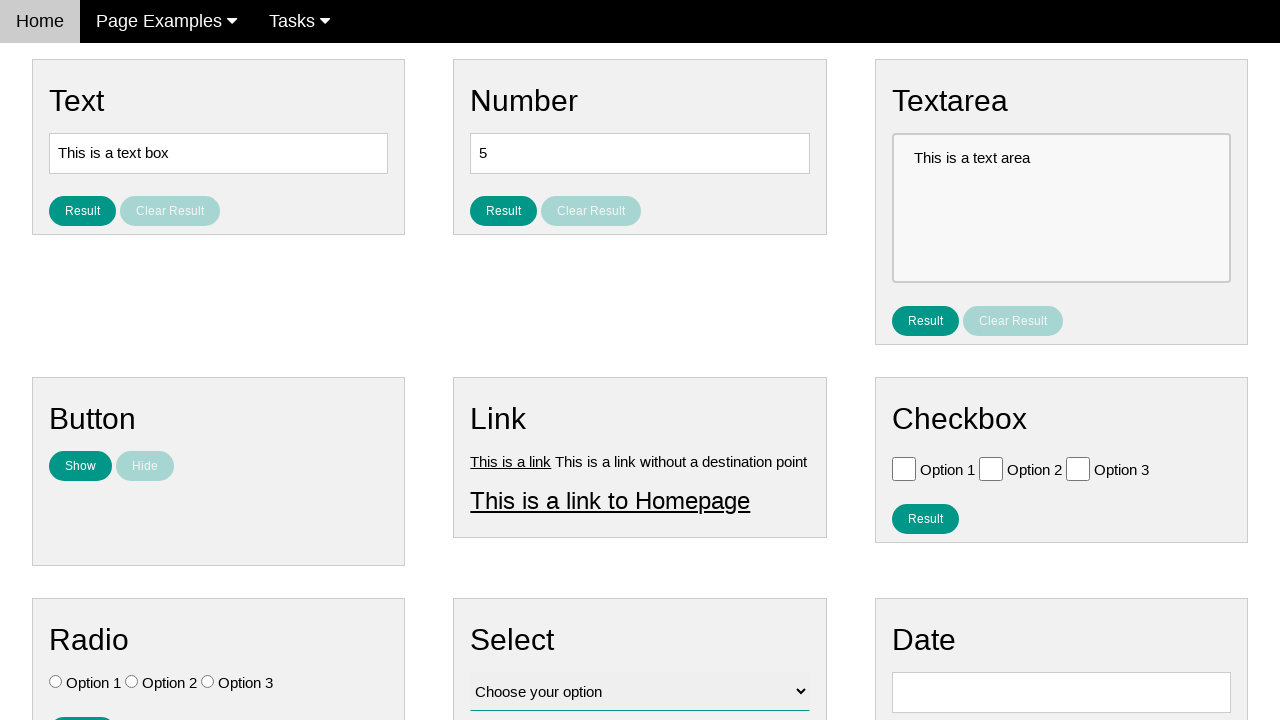

Selected Option 3 from dropdown by index on .w3-select
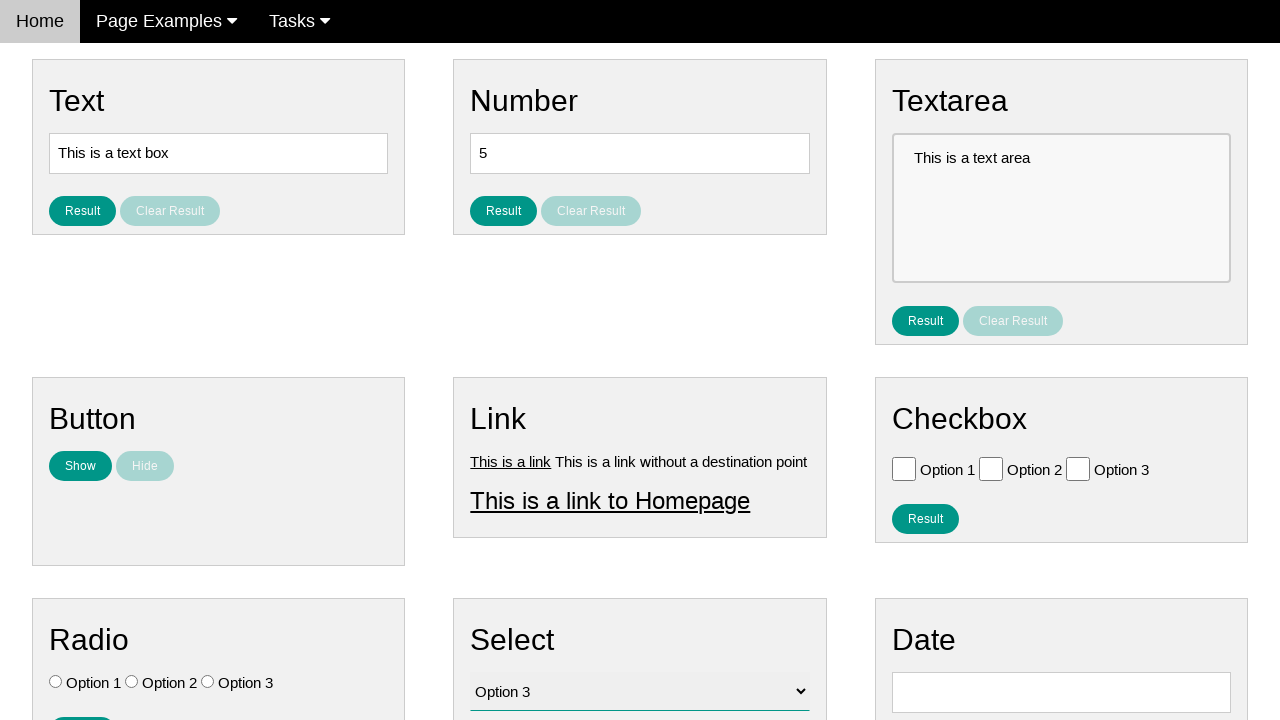

Selected Option 2 from dropdown by index on .w3-select
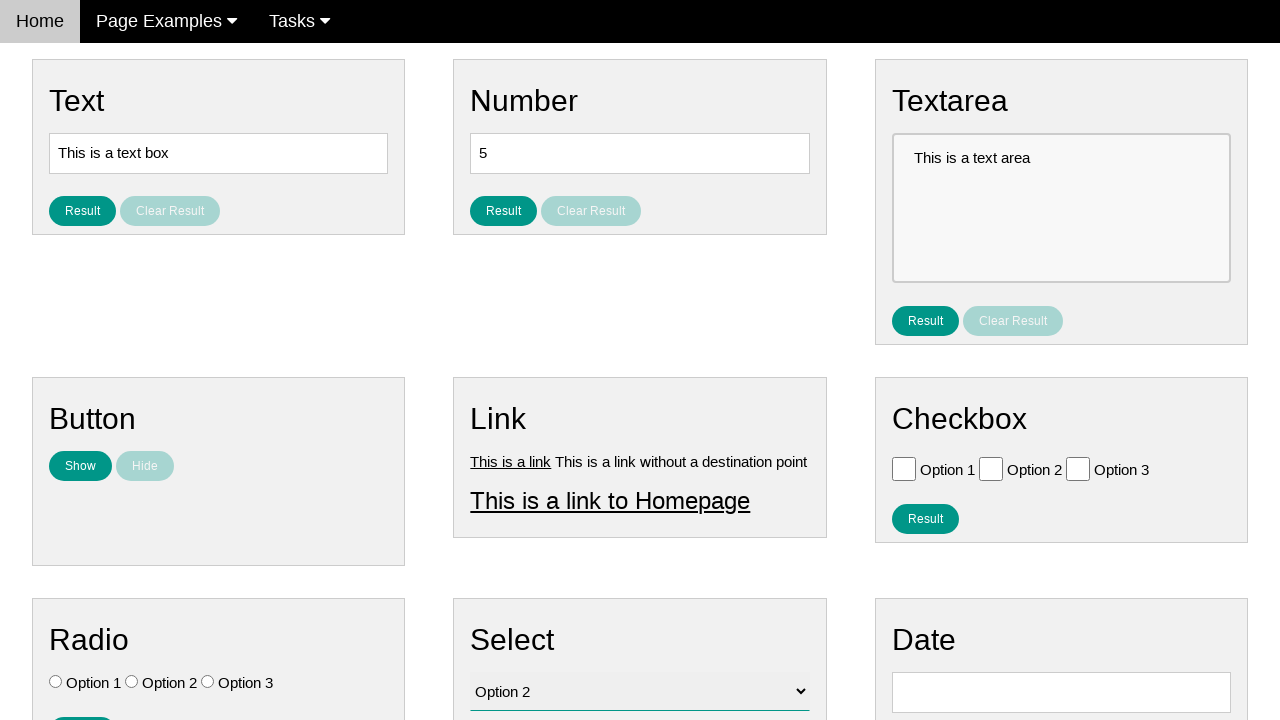

Clicked result button to submit selection at (504, 424) on #result_button_select
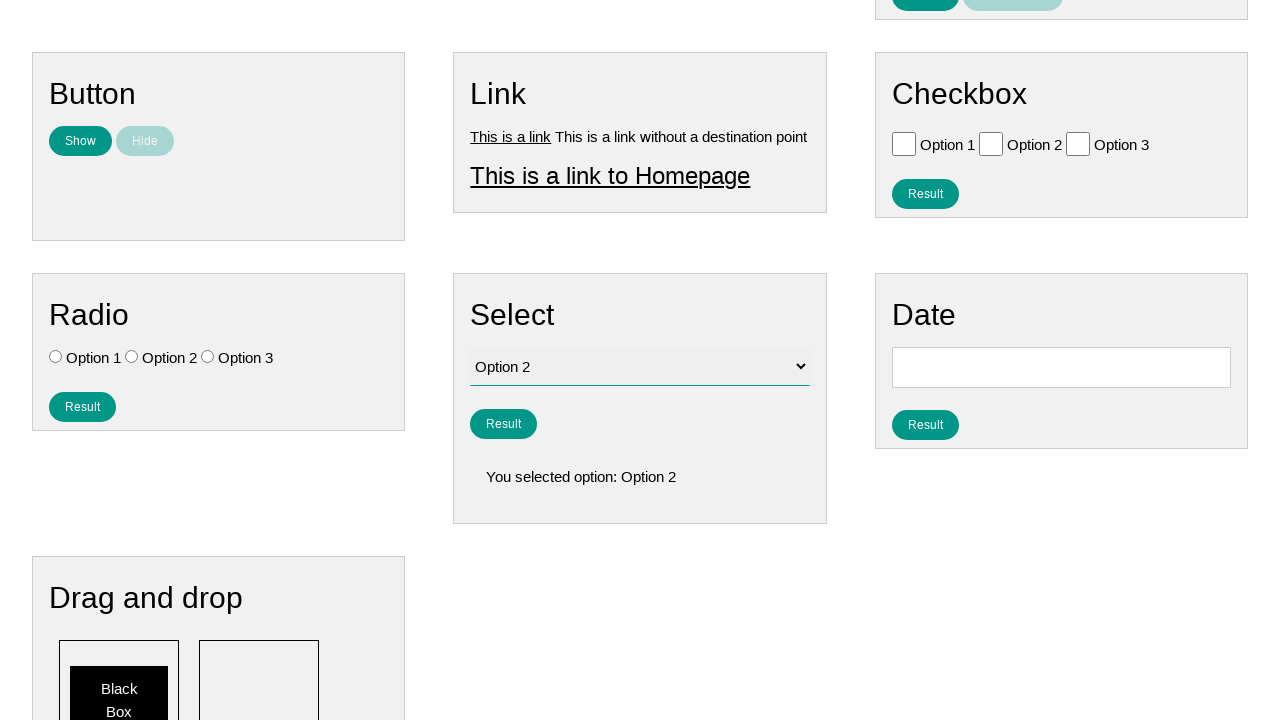

Retrieved result text from page
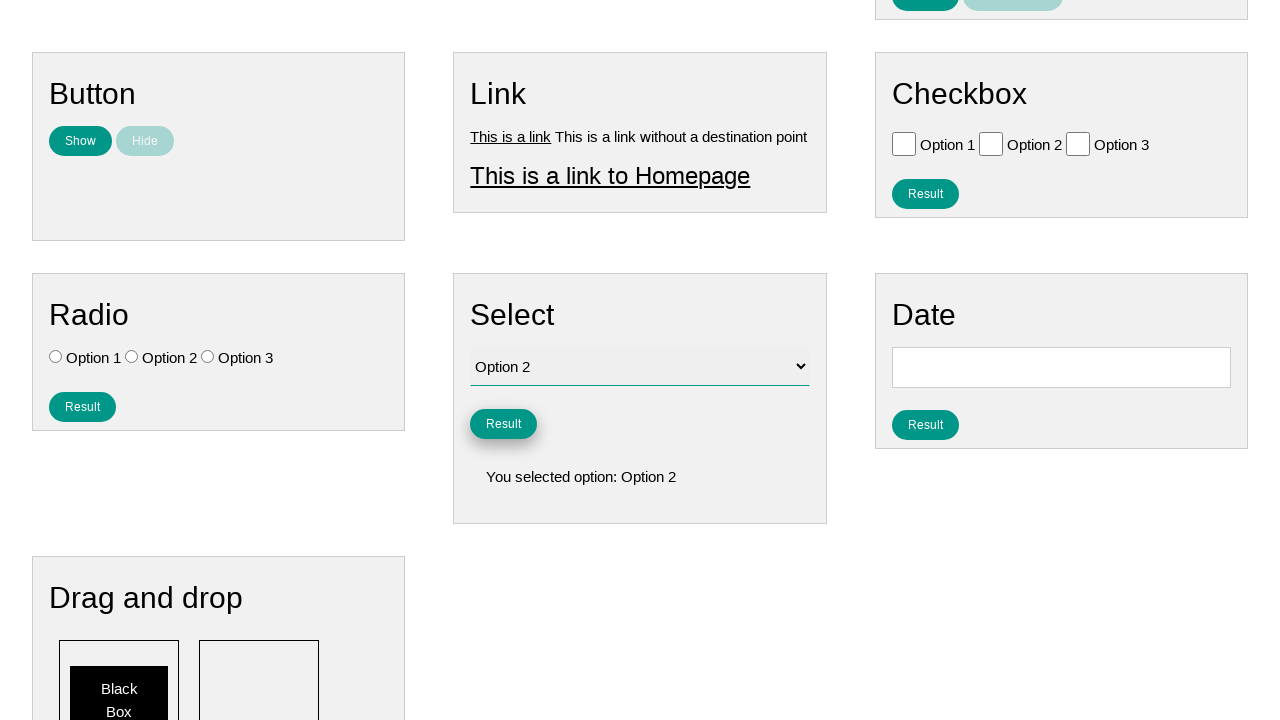

Verified result text matches expected value: 'You selected option: Option 2'
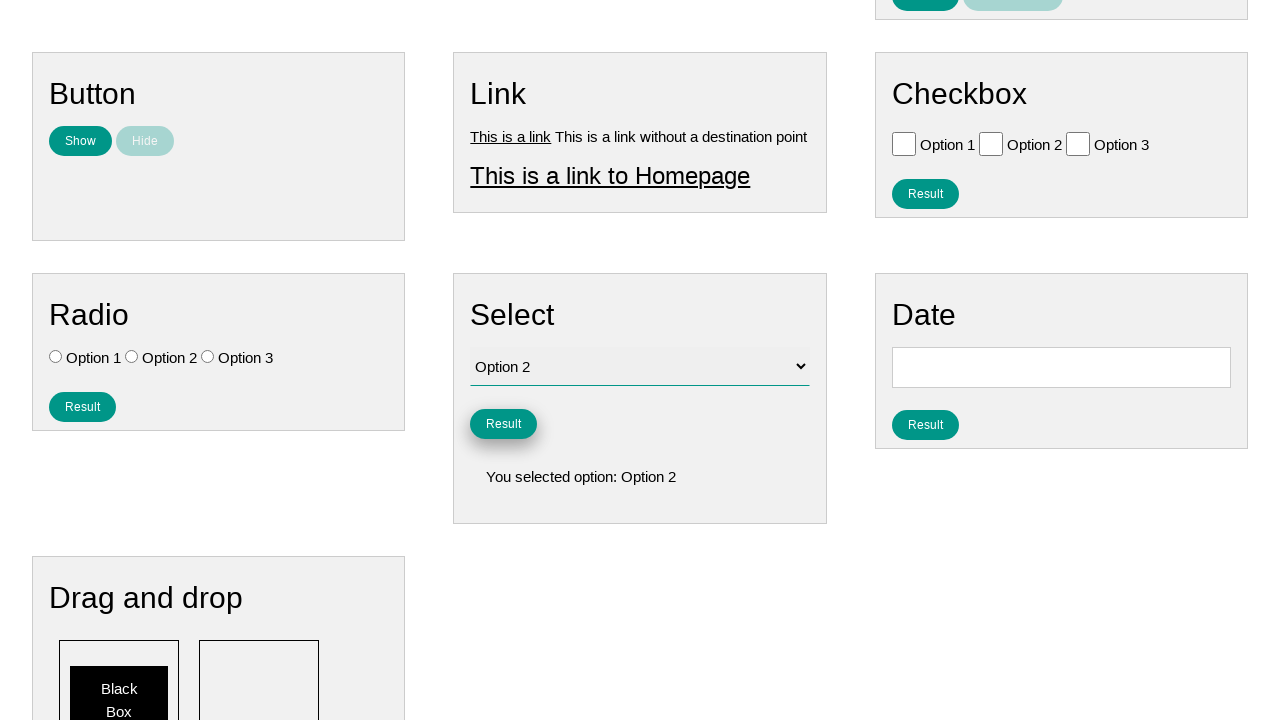

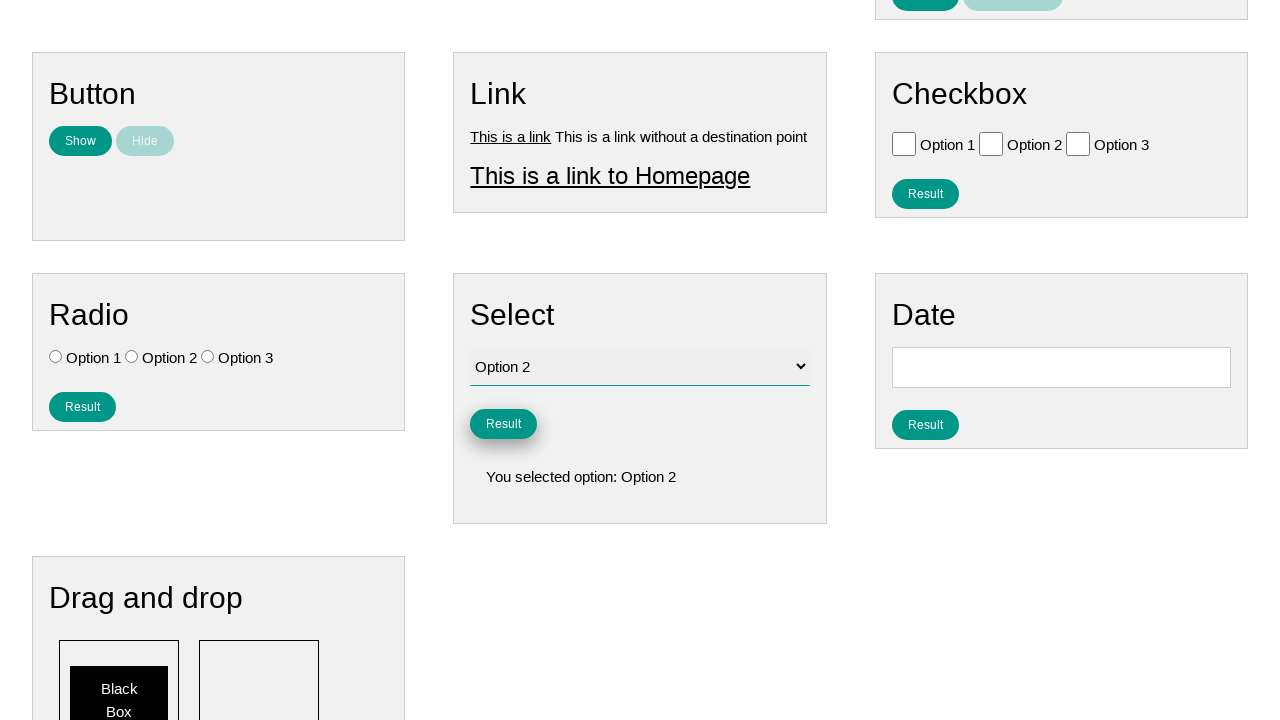